Tests editing a todo item by double-clicking, changing the text, and pressing Enter.

Starting URL: https://demo.playwright.dev/todomvc

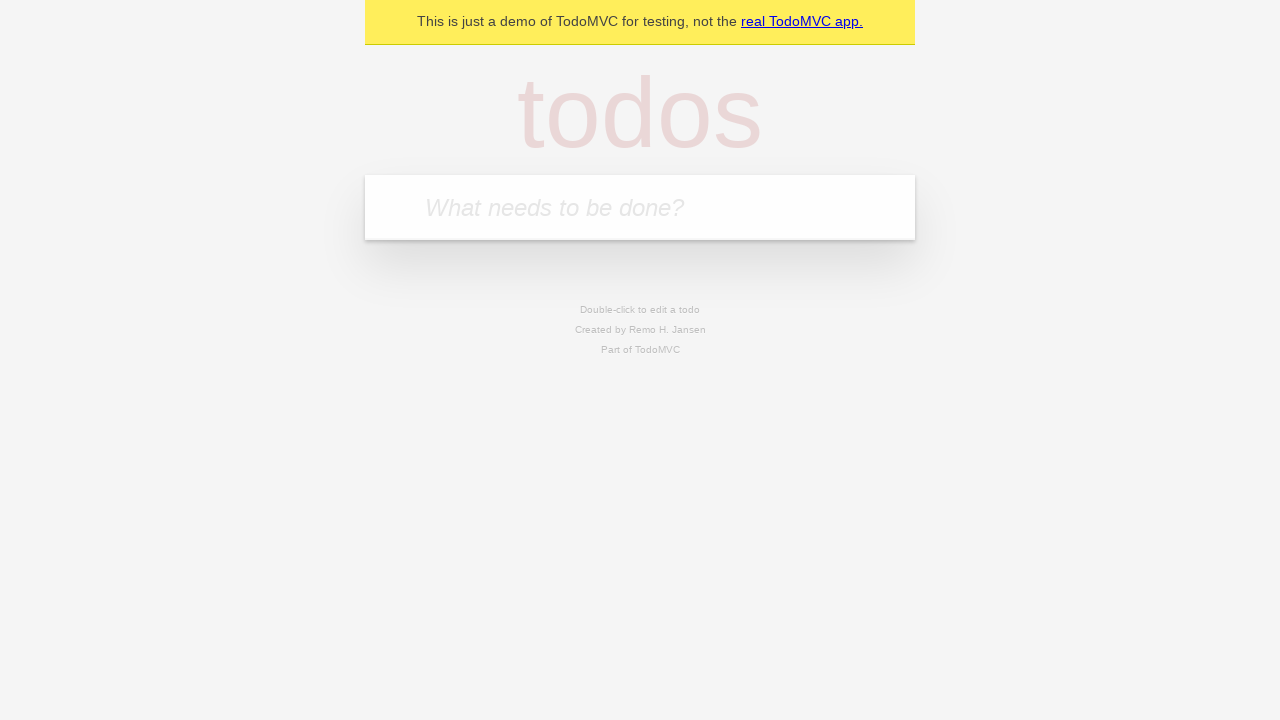

Filled new todo input with 'buy some cheese' on .new-todo
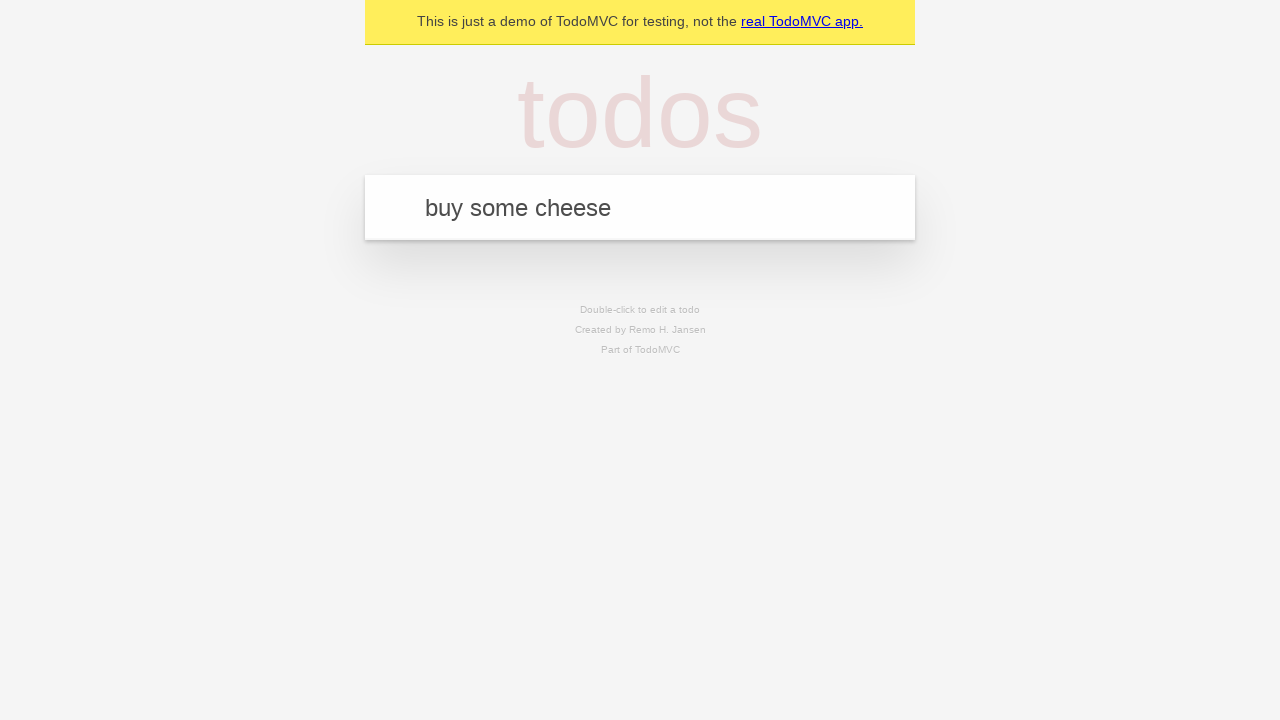

Pressed Enter to add first todo item on .new-todo
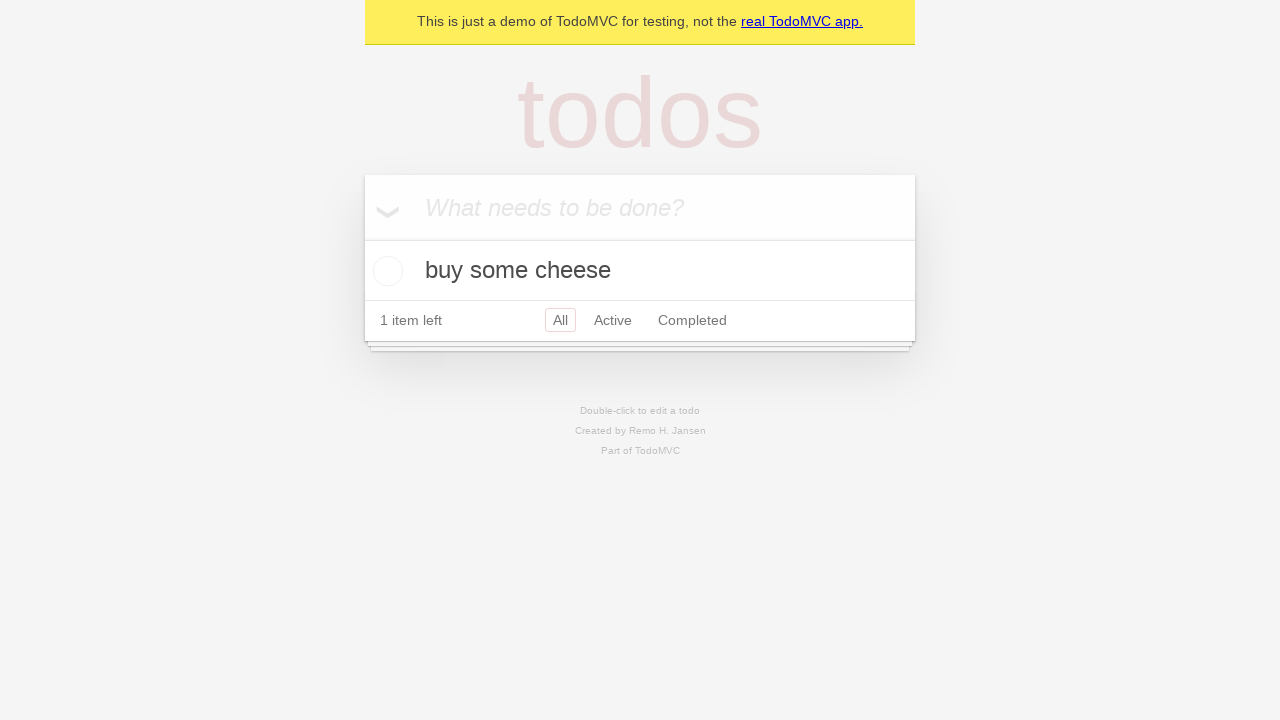

Filled new todo input with 'feed the cat' on .new-todo
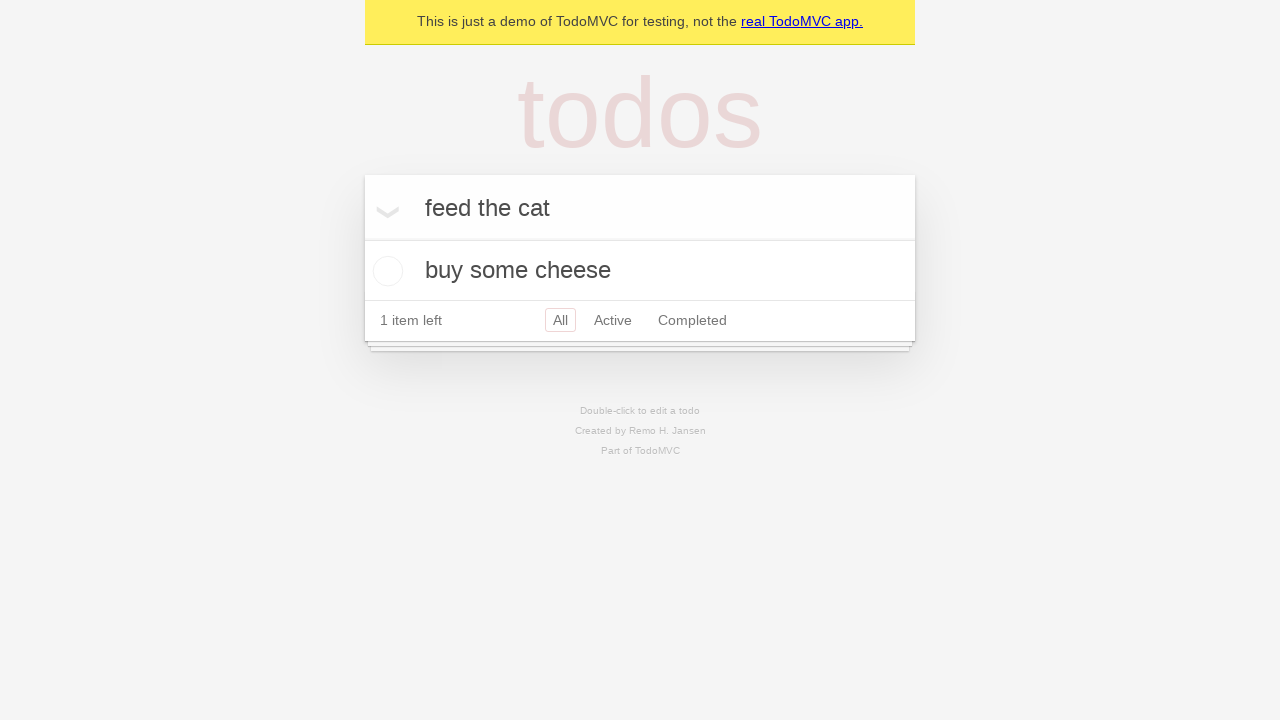

Pressed Enter to add second todo item on .new-todo
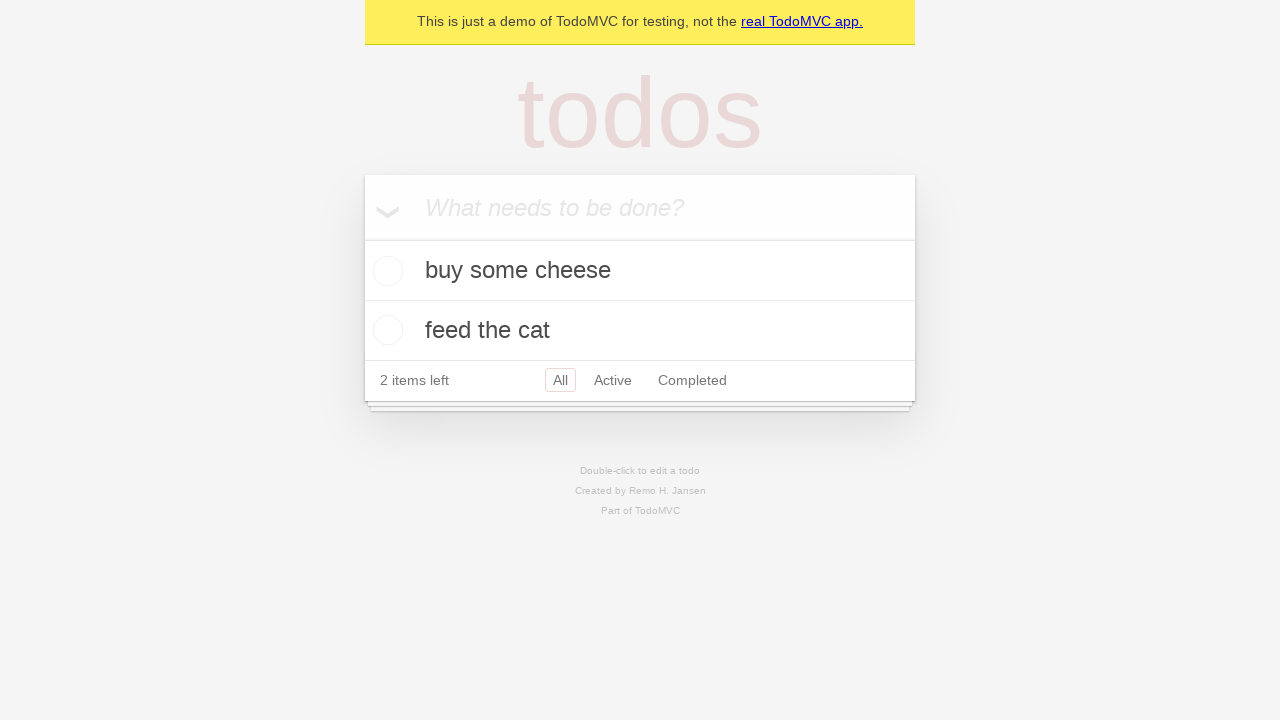

Filled new todo input with 'book a doctors appointment' on .new-todo
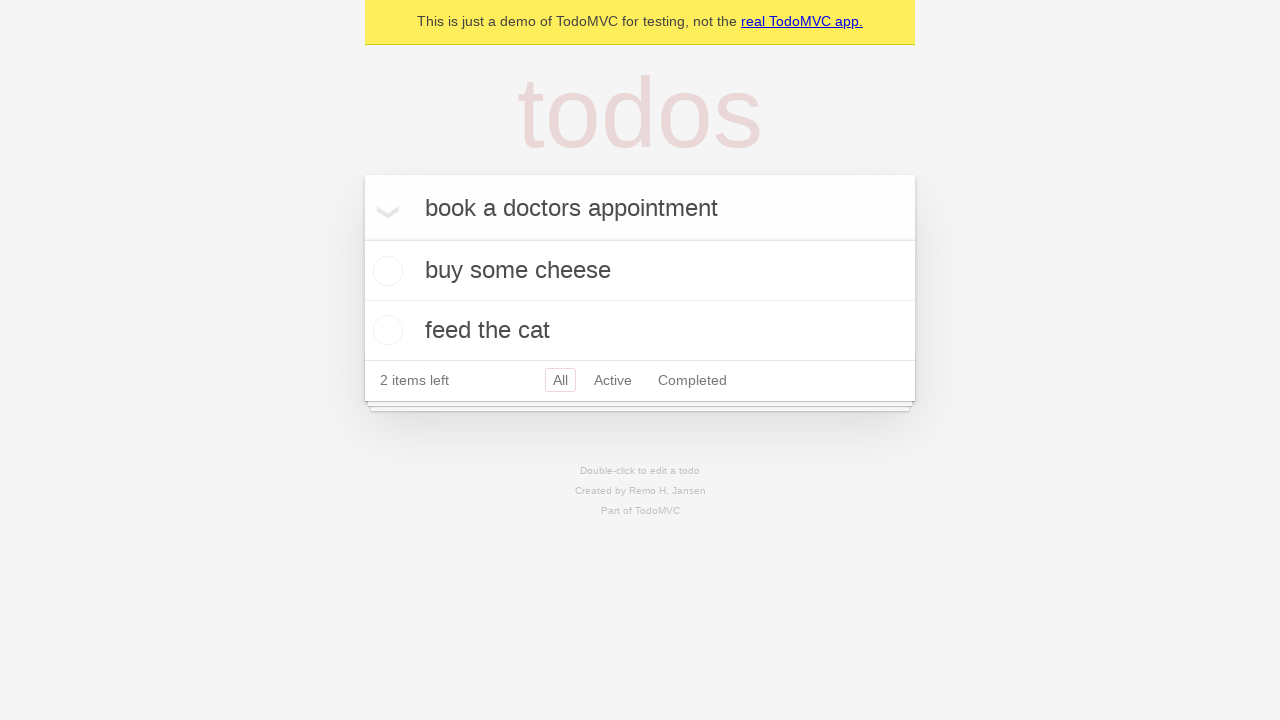

Pressed Enter to add third todo item on .new-todo
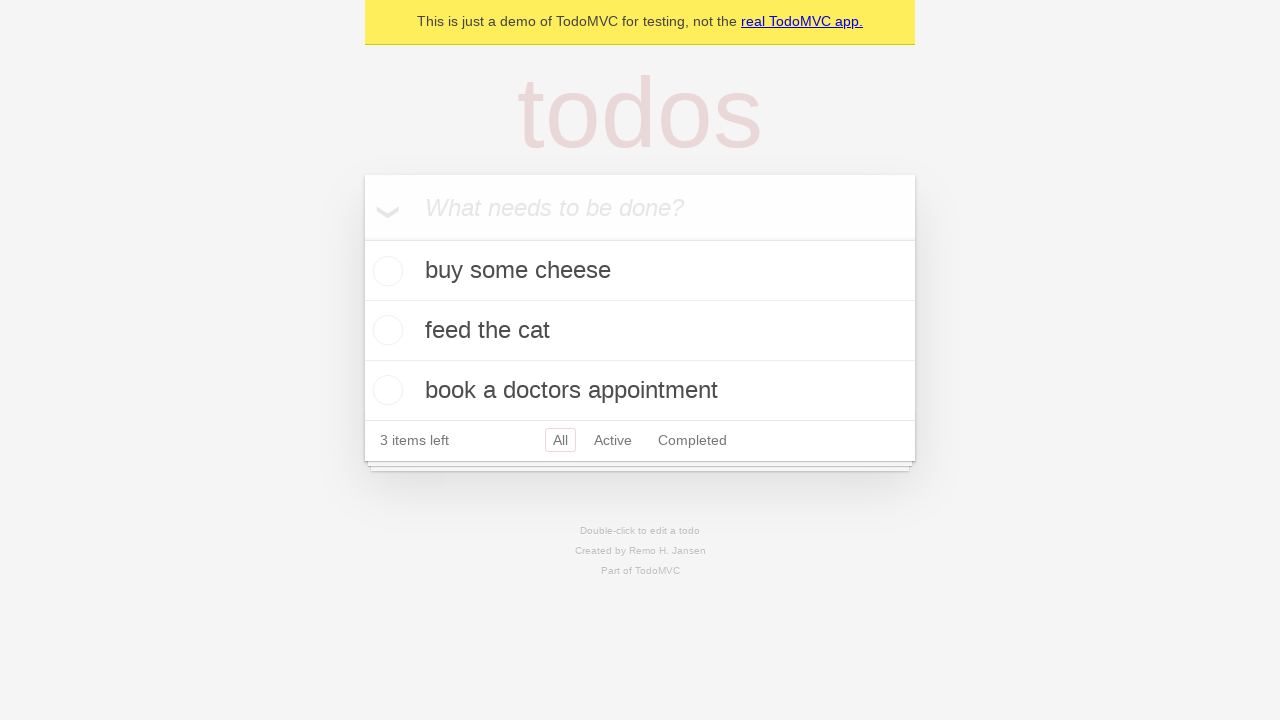

Waited for all 3 todo items to be added to the list
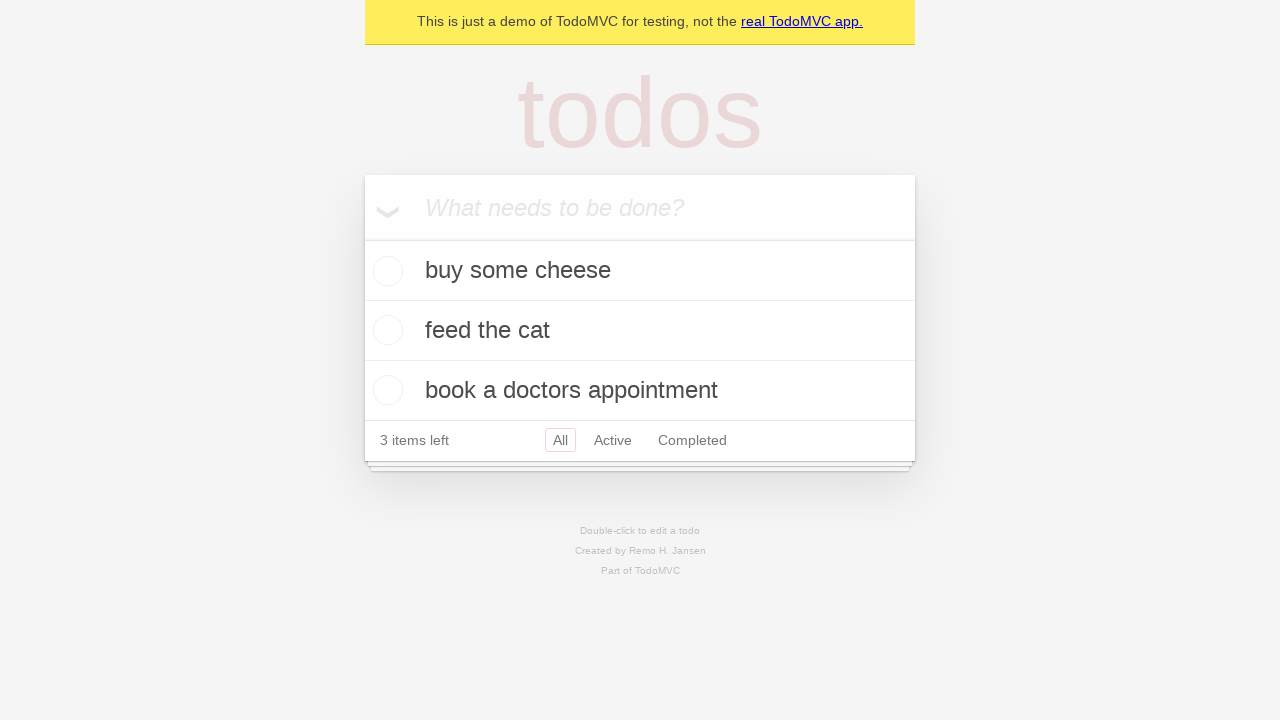

Double-clicked on second todo item to enter edit mode at (640, 331) on .todo-list li >> nth=1
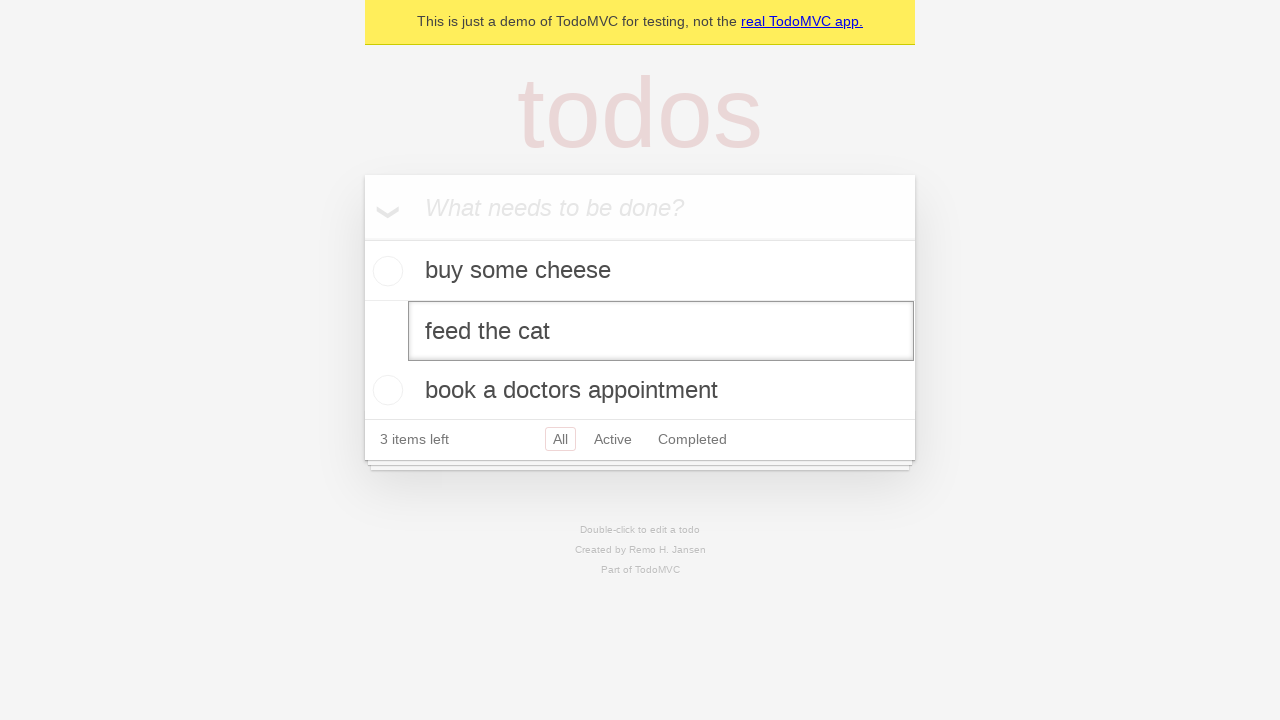

Changed the todo item text to 'buy some sausages' on .todo-list li >> nth=1 >> .edit
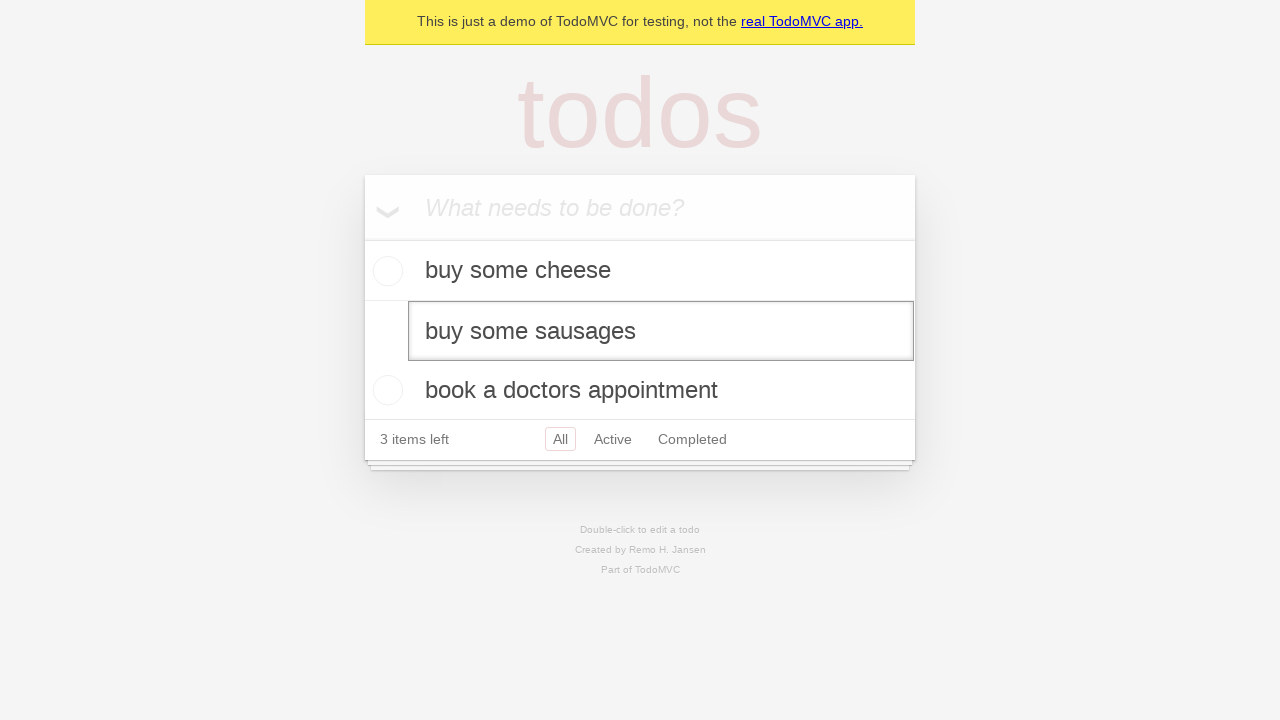

Pressed Enter to confirm the edited todo item on .todo-list li >> nth=1 >> .edit
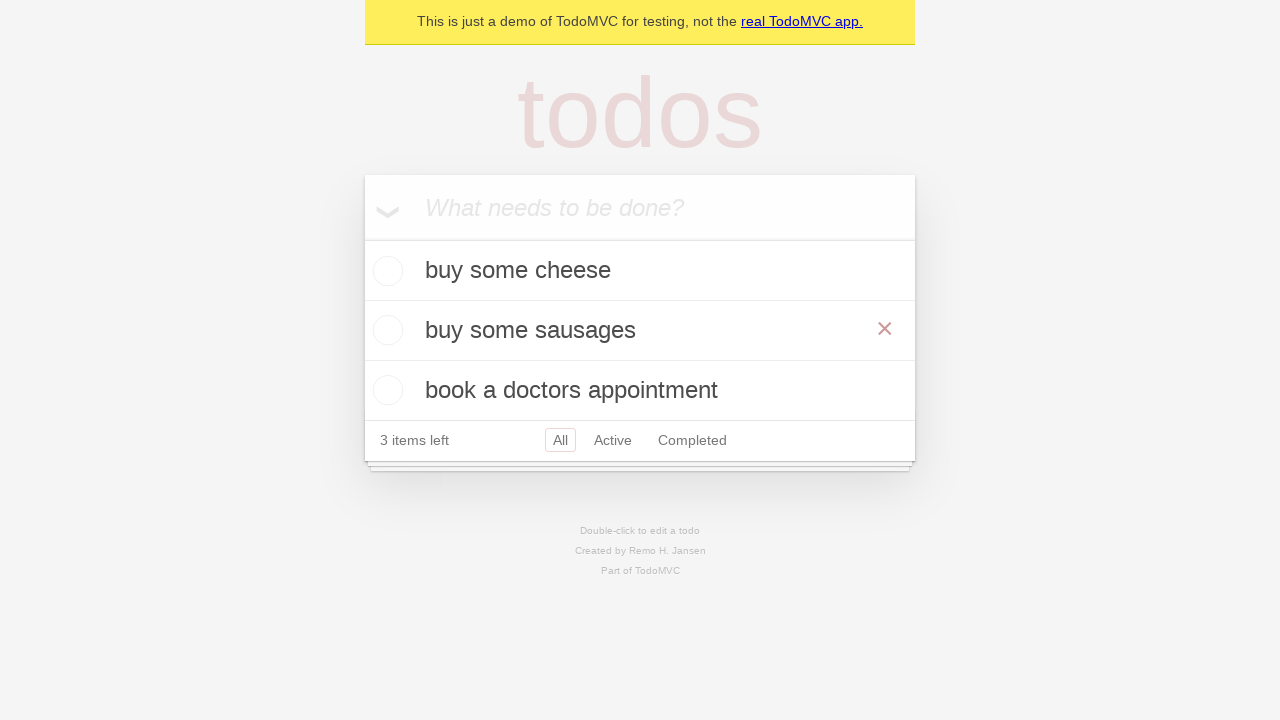

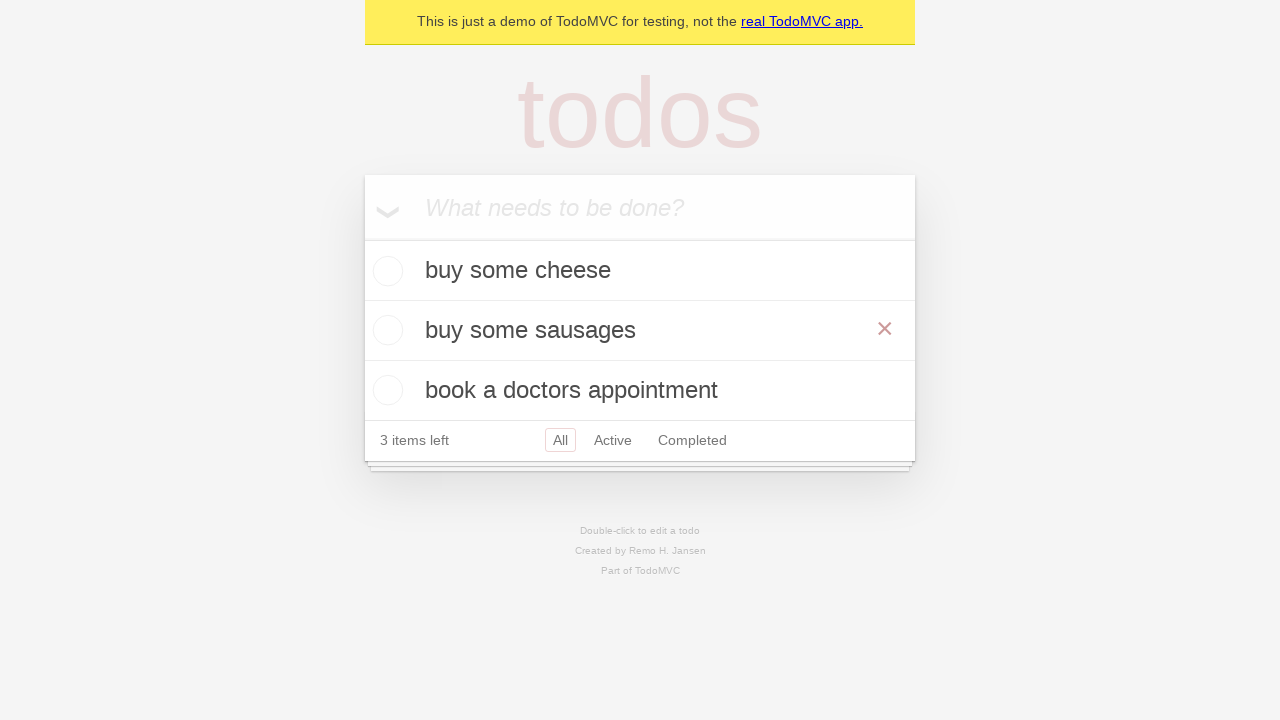